Tests clicking a custom radio button on a Google Forms page and verifies it becomes selected

Starting URL: https://docs.google.com/forms/d/e/1FAIpQLSfiypnd69zhuDkjKgqvpID9kwO29UCzeCVrGGtbNPZXQok0jA/viewform

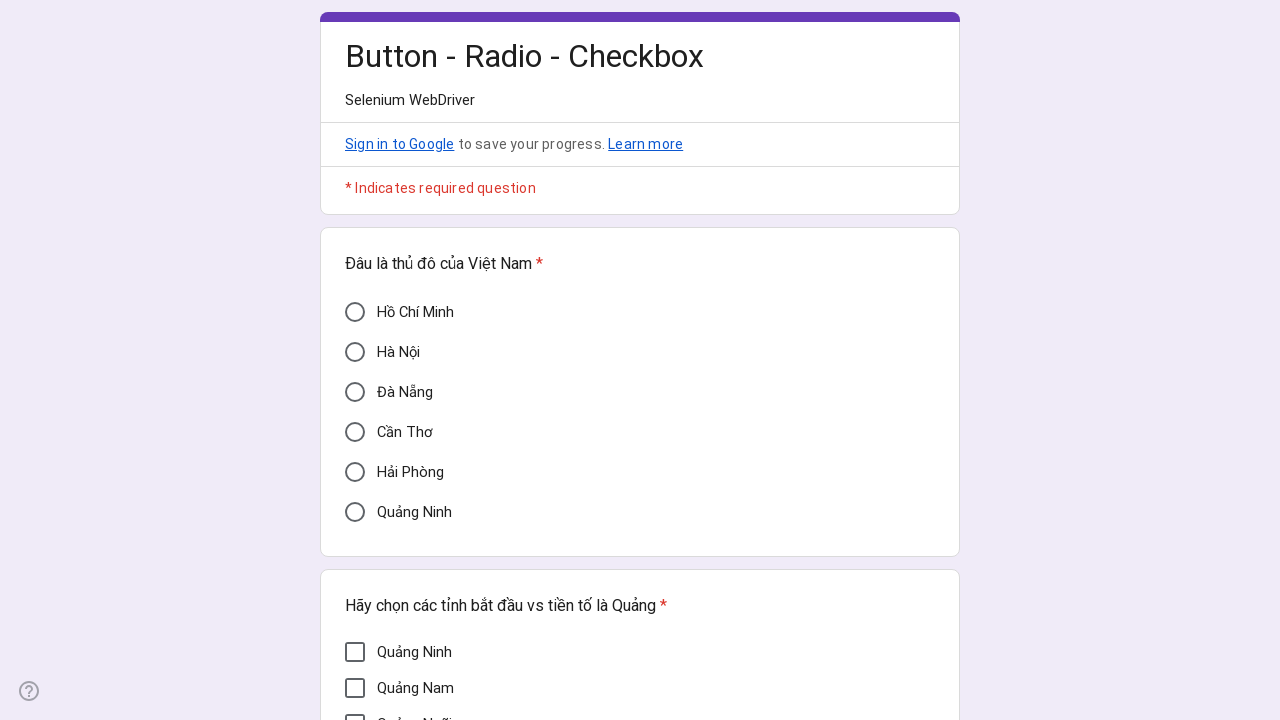

Verified 'Cần Thơ' radio button is initially unselected
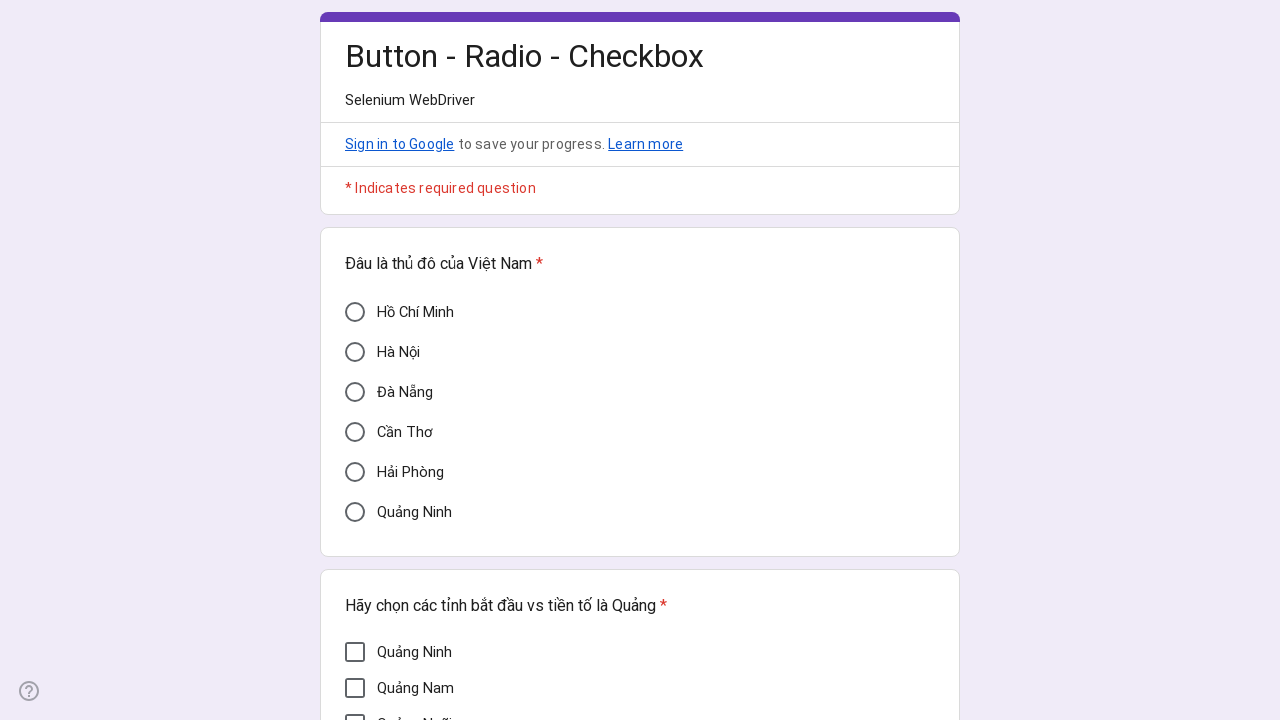

Clicked on 'Cần Thơ' radio button at (355, 432) on div[aria-label='Cần Thơ']
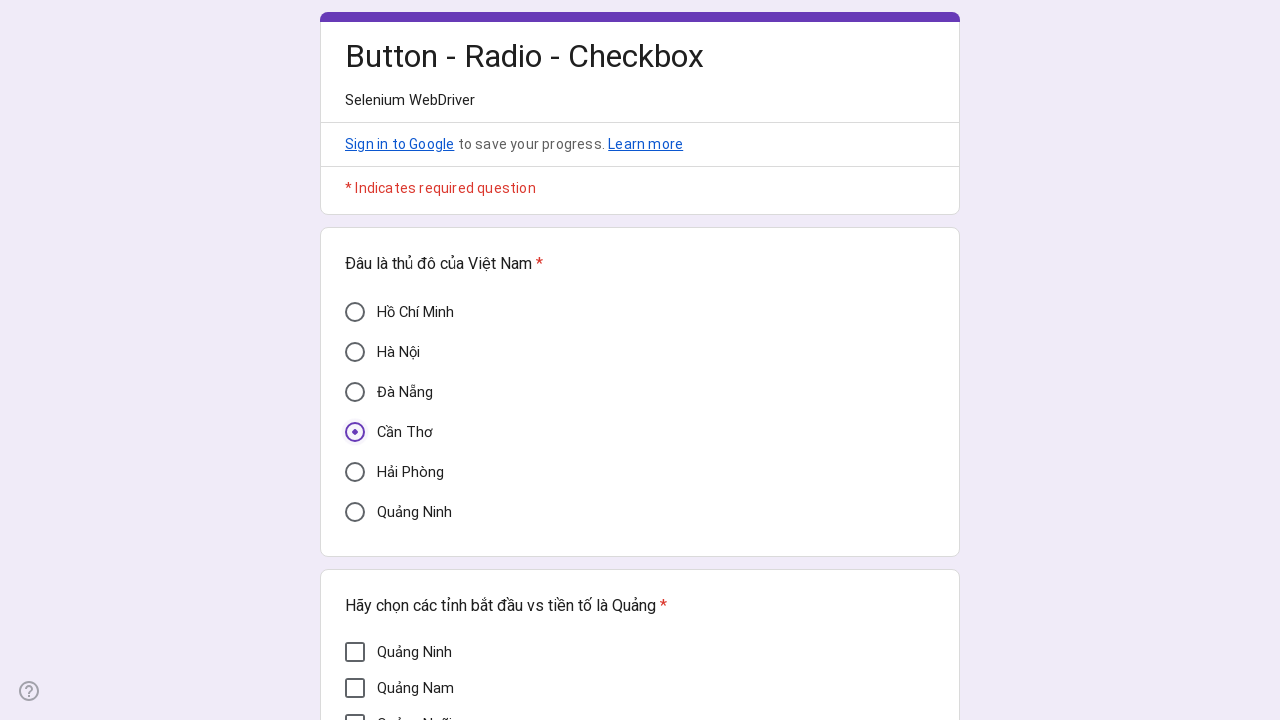

Verified 'Cần Thơ' radio button is now selected
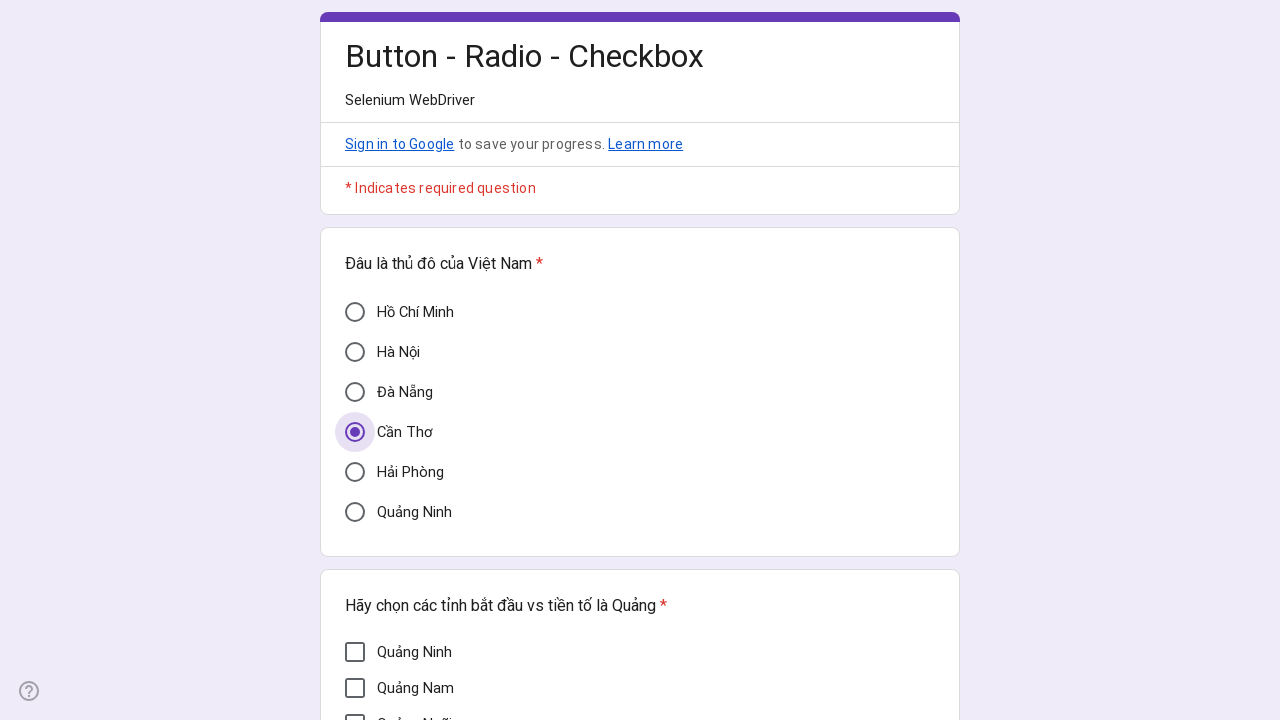

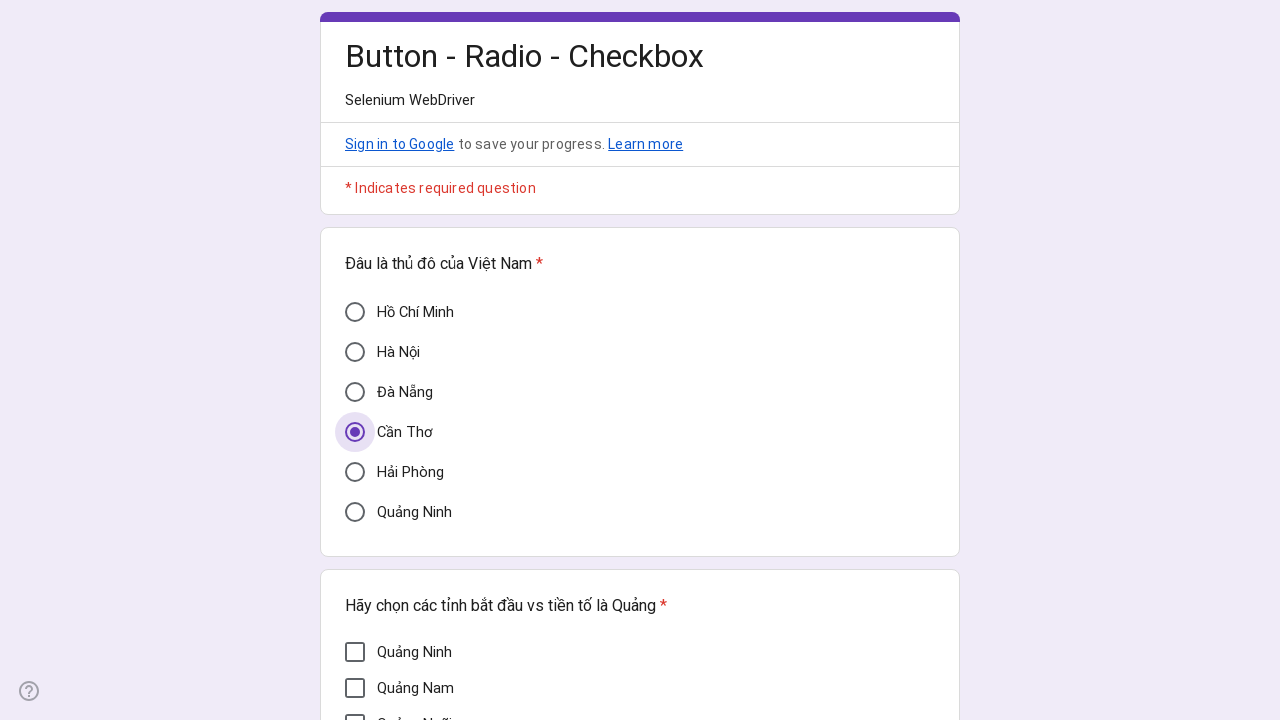